Tests the search functionality of testotomasyonu.com by searching for "phone" and verifying that products are found

Starting URL: https://testotomasyonu.com

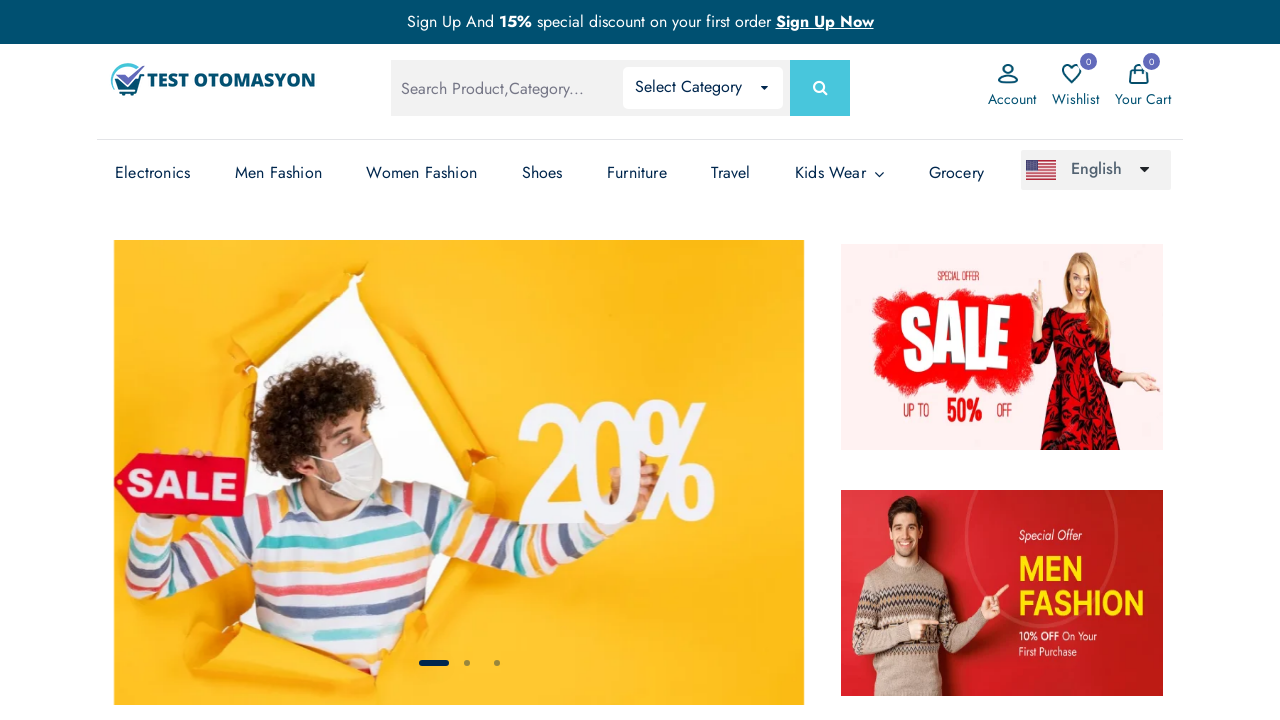

Filled search box with 'phone' on #global-search
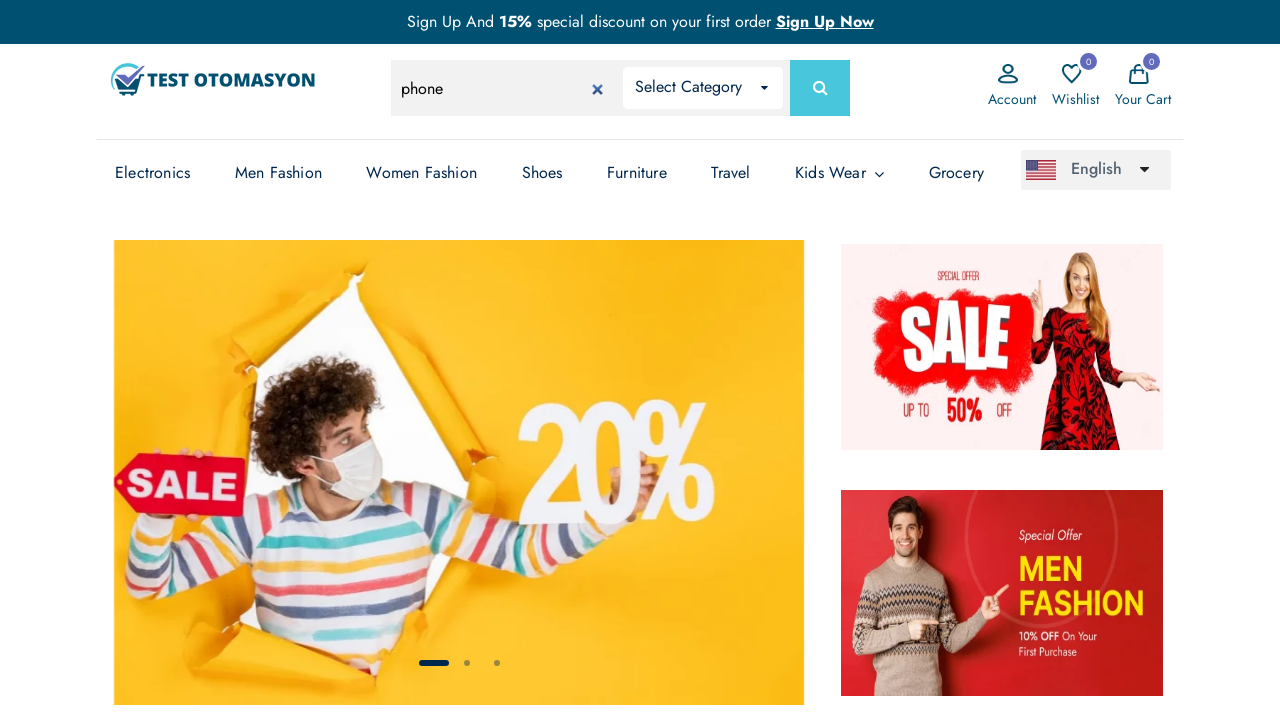

Pressed Enter to submit search for 'phone' on #global-search
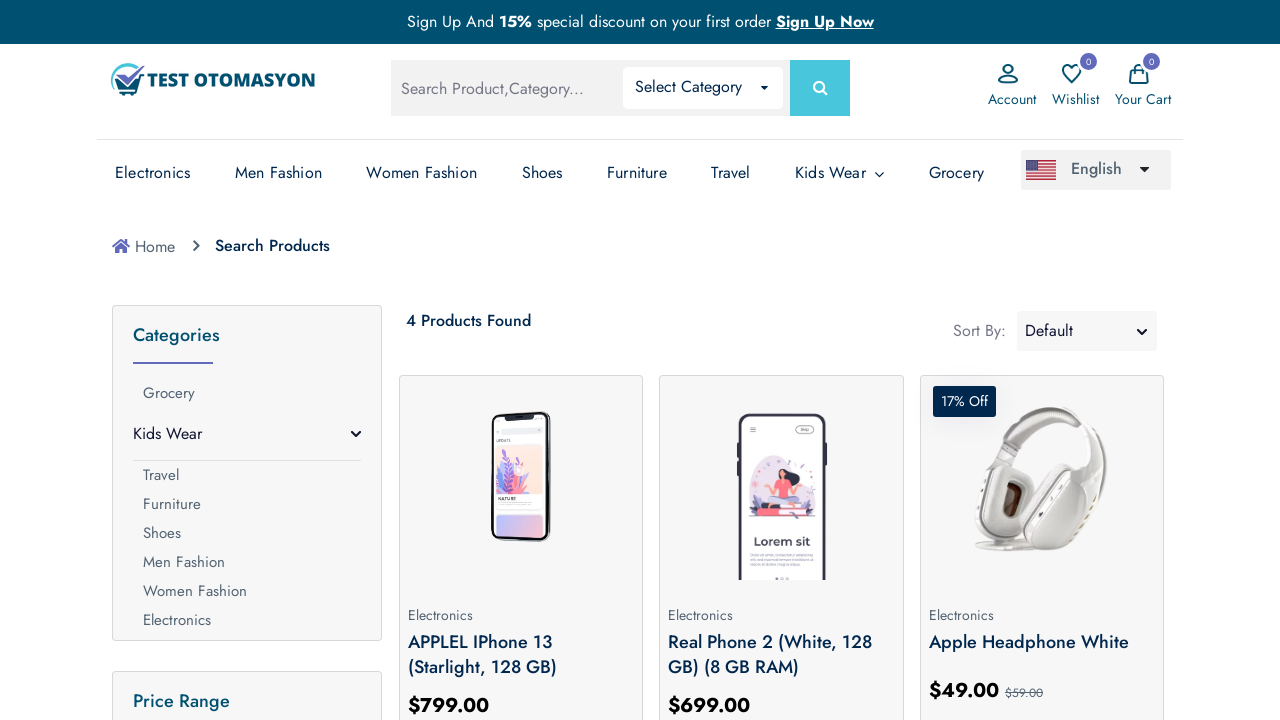

Search results loaded - product count text visible
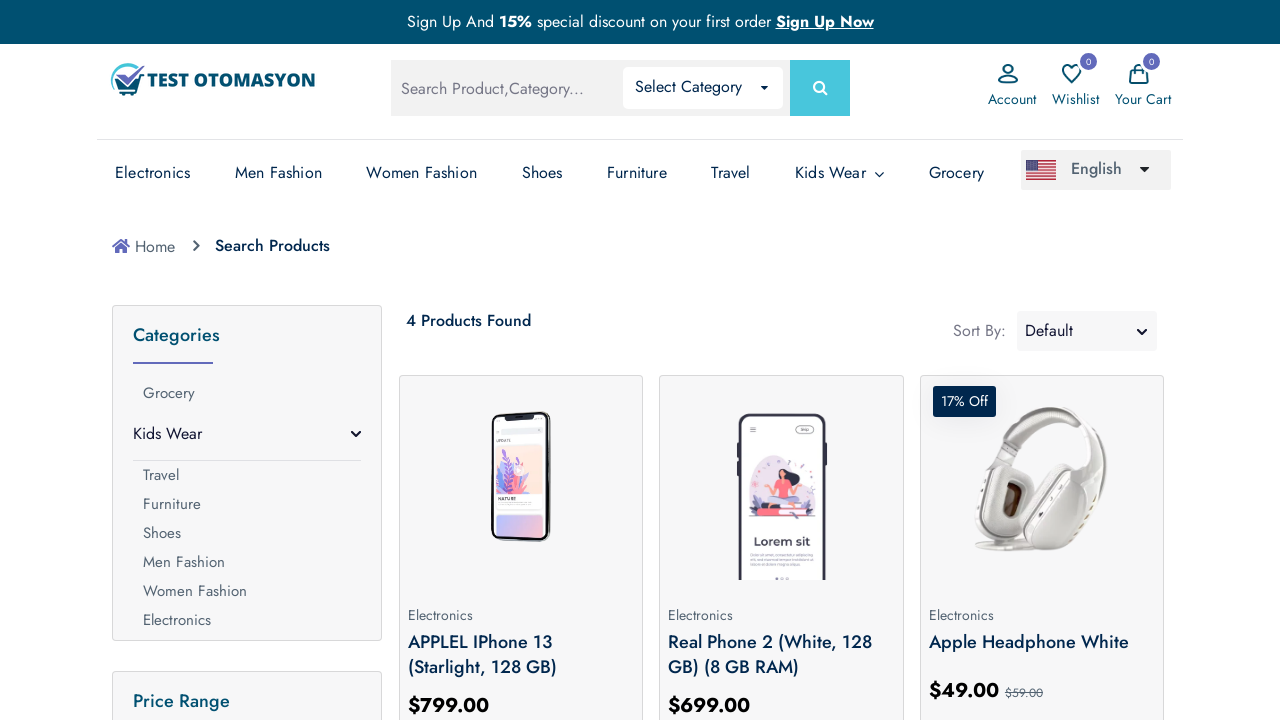

Retrieved product count text: 4 Products Found
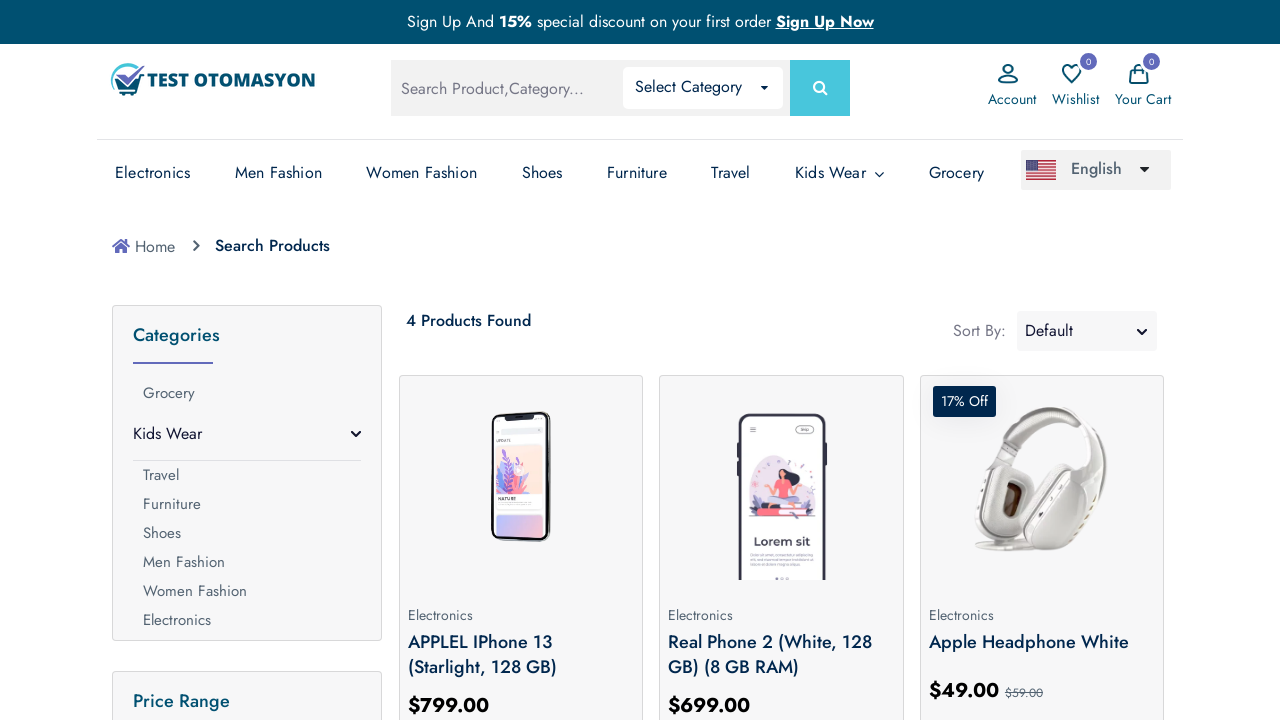

Verified that products were found for 'phone' search
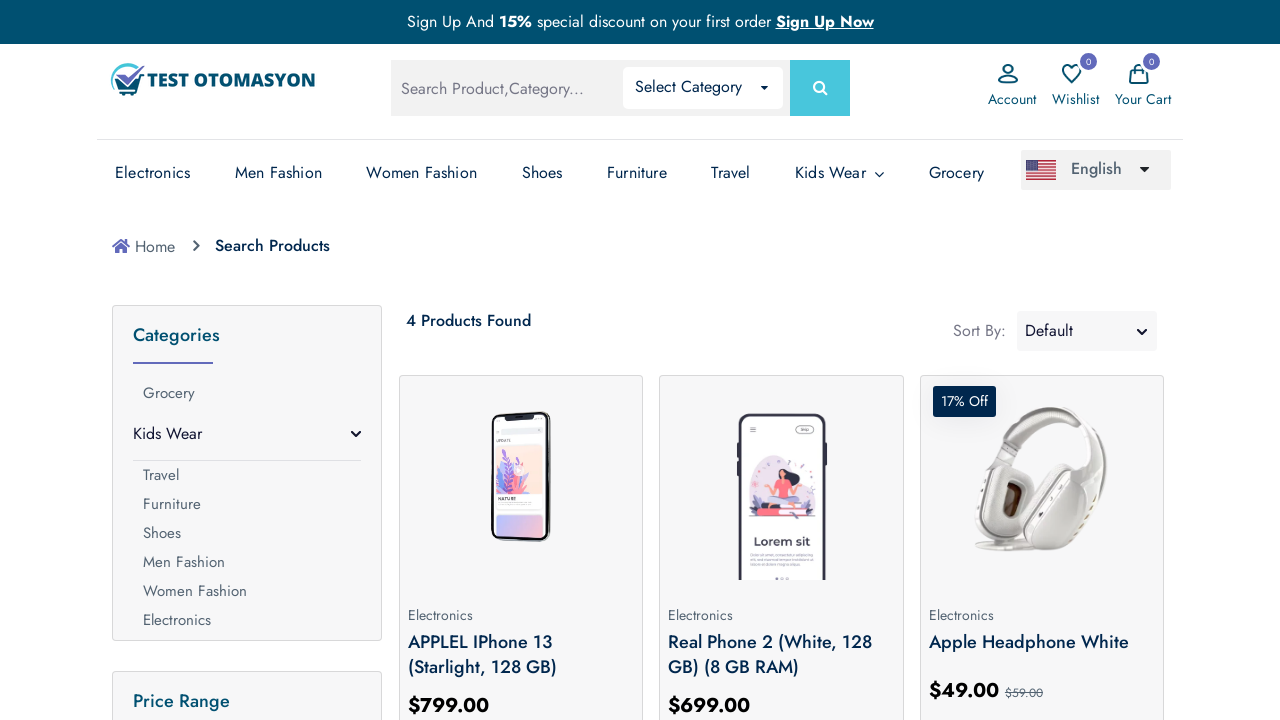

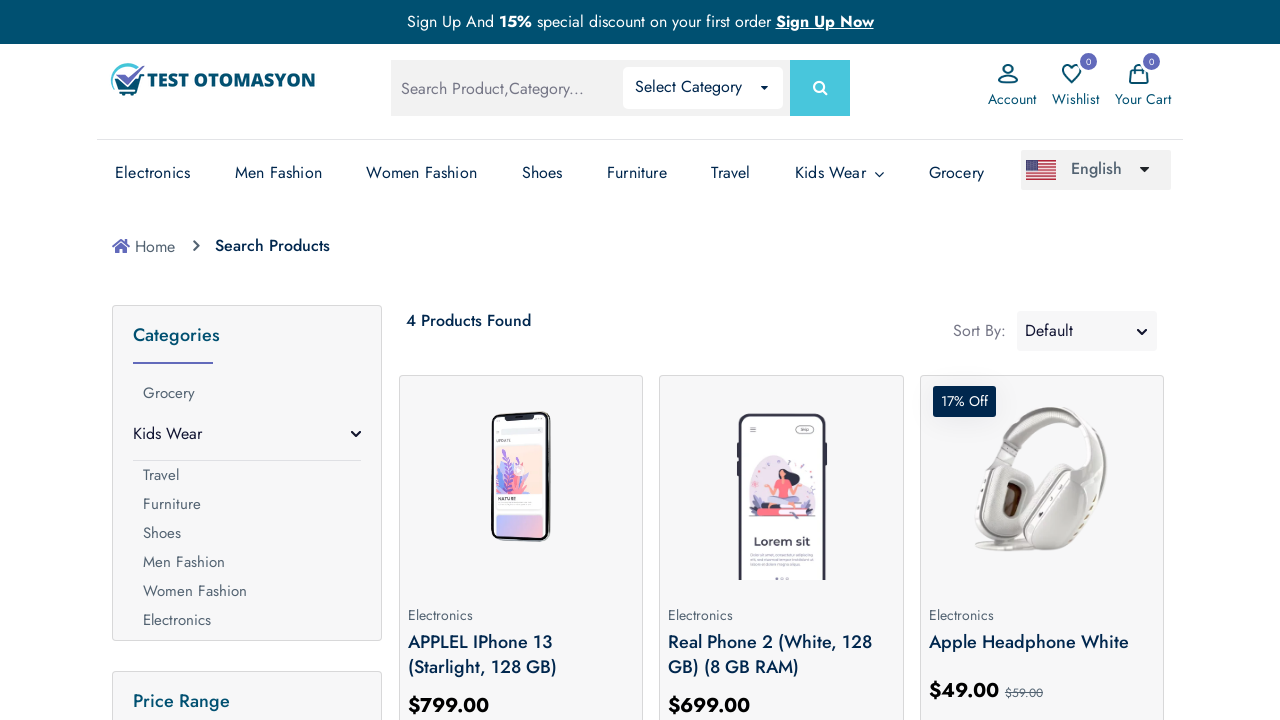